Tests selecting a country from a dropdown menu using index-based selection, selecting the item at index 108

Starting URL: https://dgotlieb.github.io/CountryList/index.html

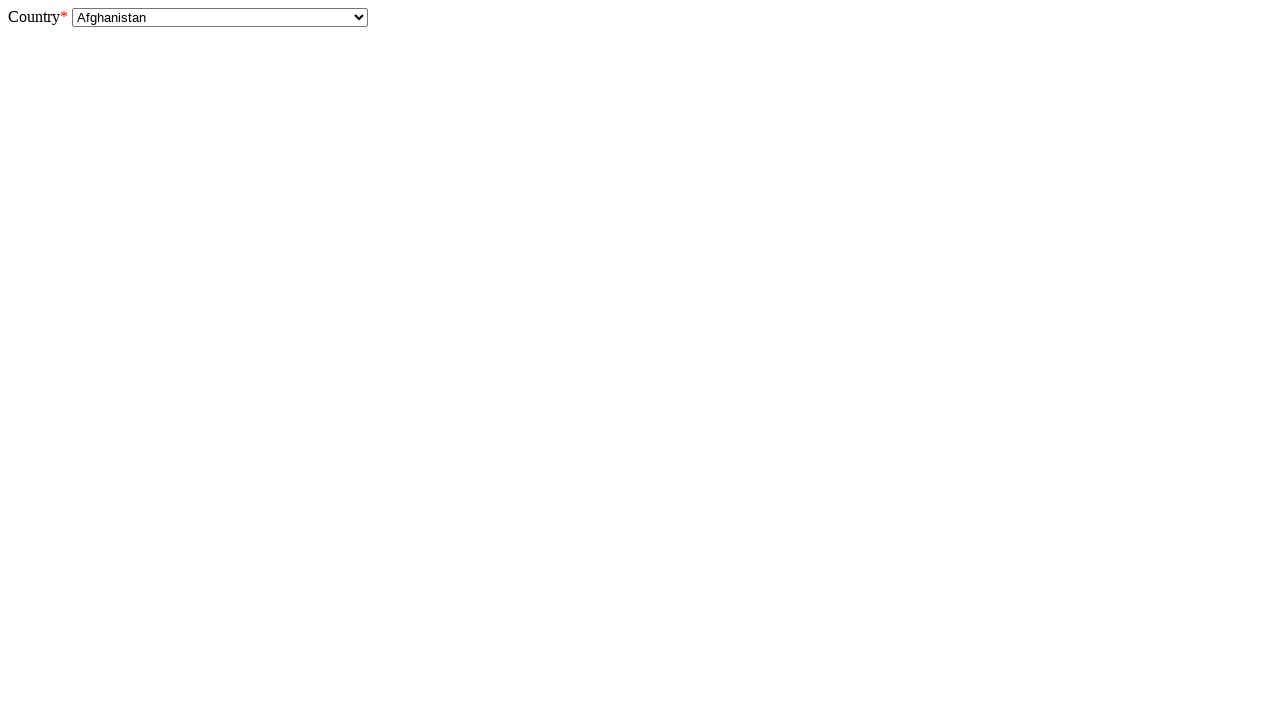

Selected country at index 108 from dropdown on #country
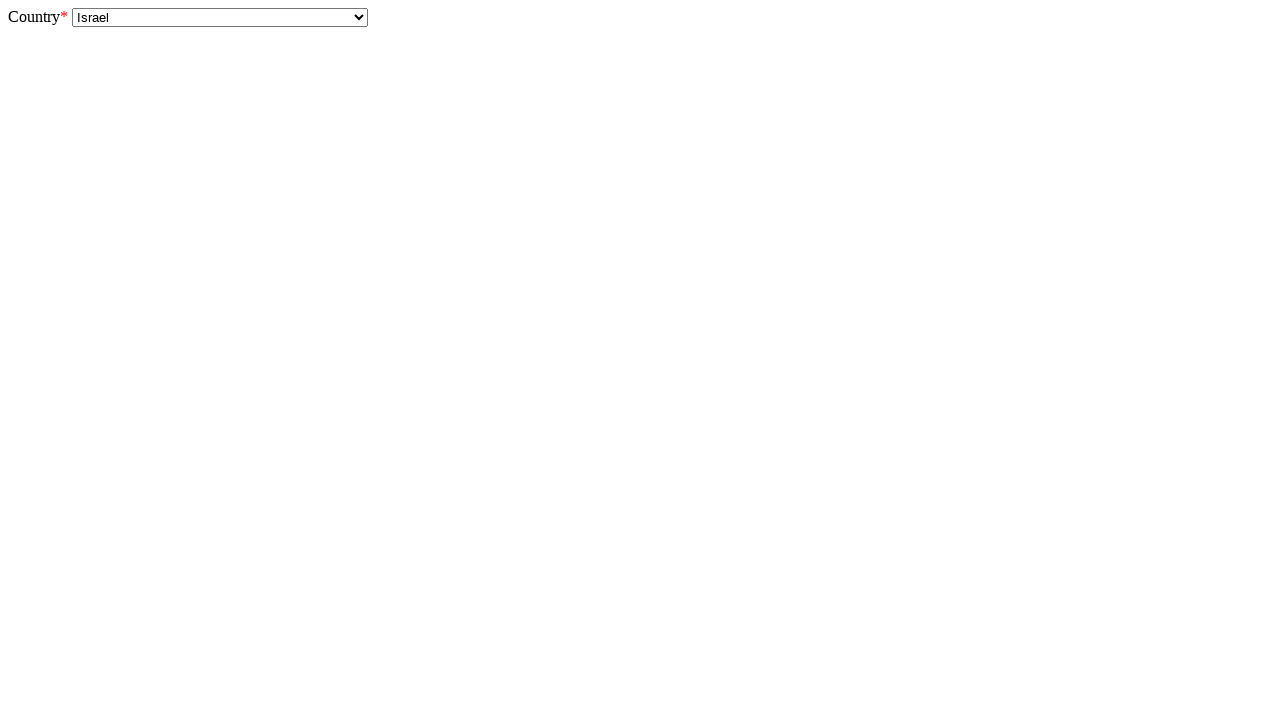

Waited 500ms for selection to be applied
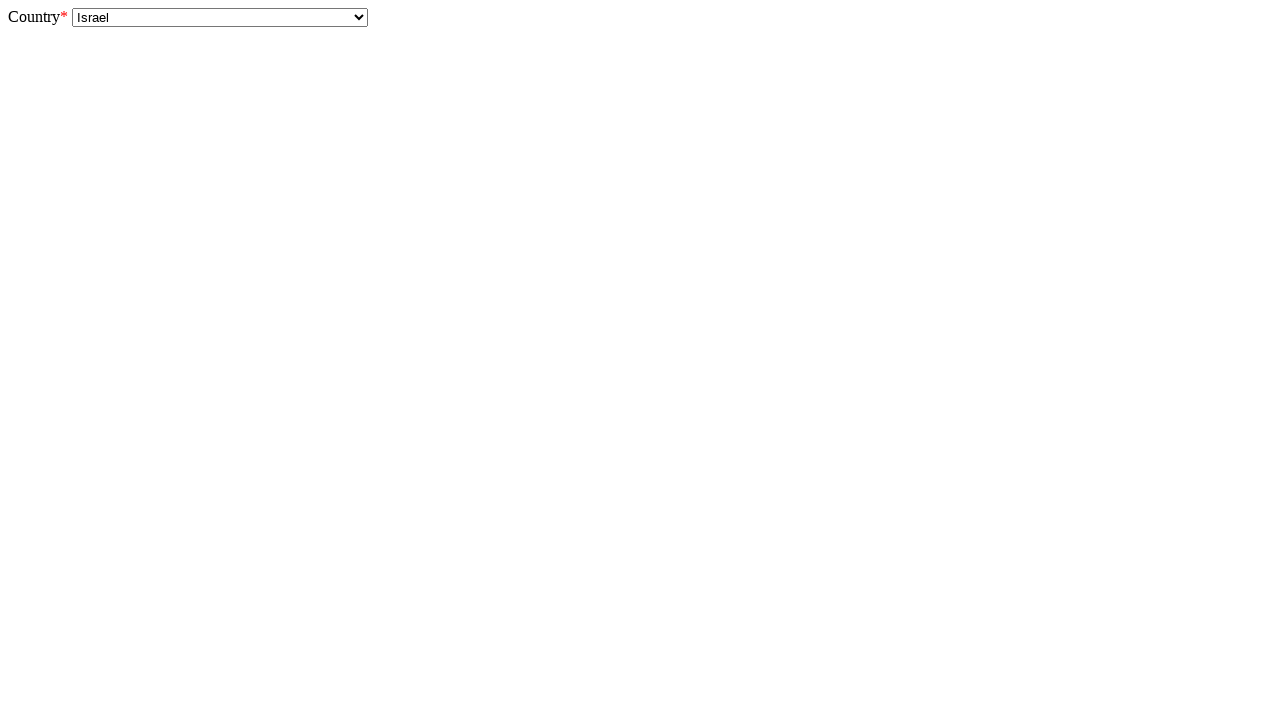

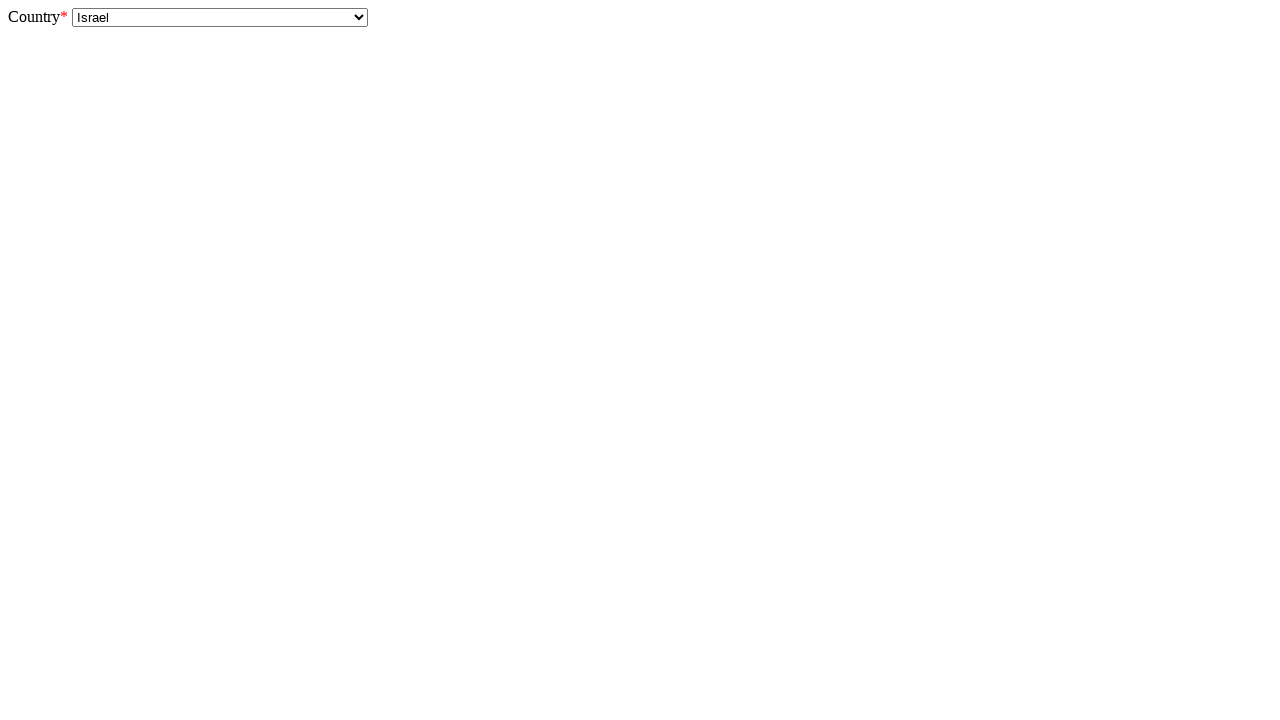